Tests file upload functionality by uploading a single file using a buffer, verifying the upload success, then navigating to another page to test multiple file uploads using buffers.

Starting URL: https://practice.expandtesting.com/upload

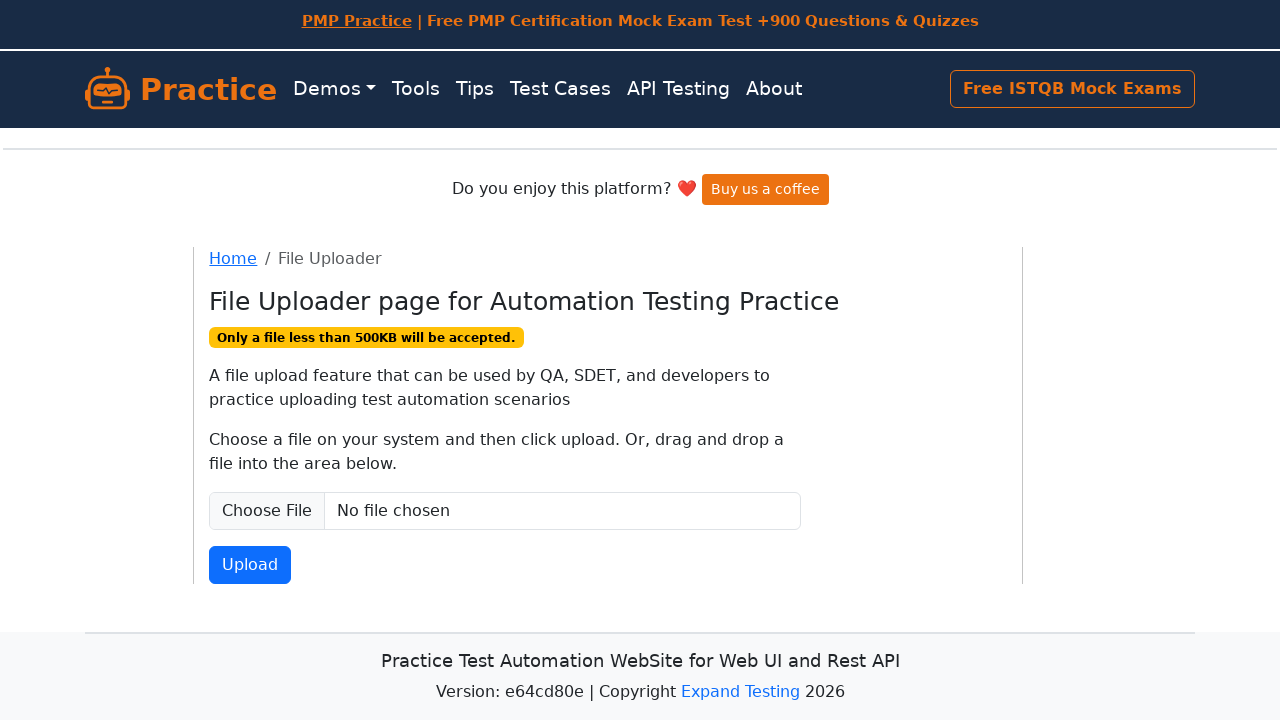

Set input file with uploadFile1.txt buffer content
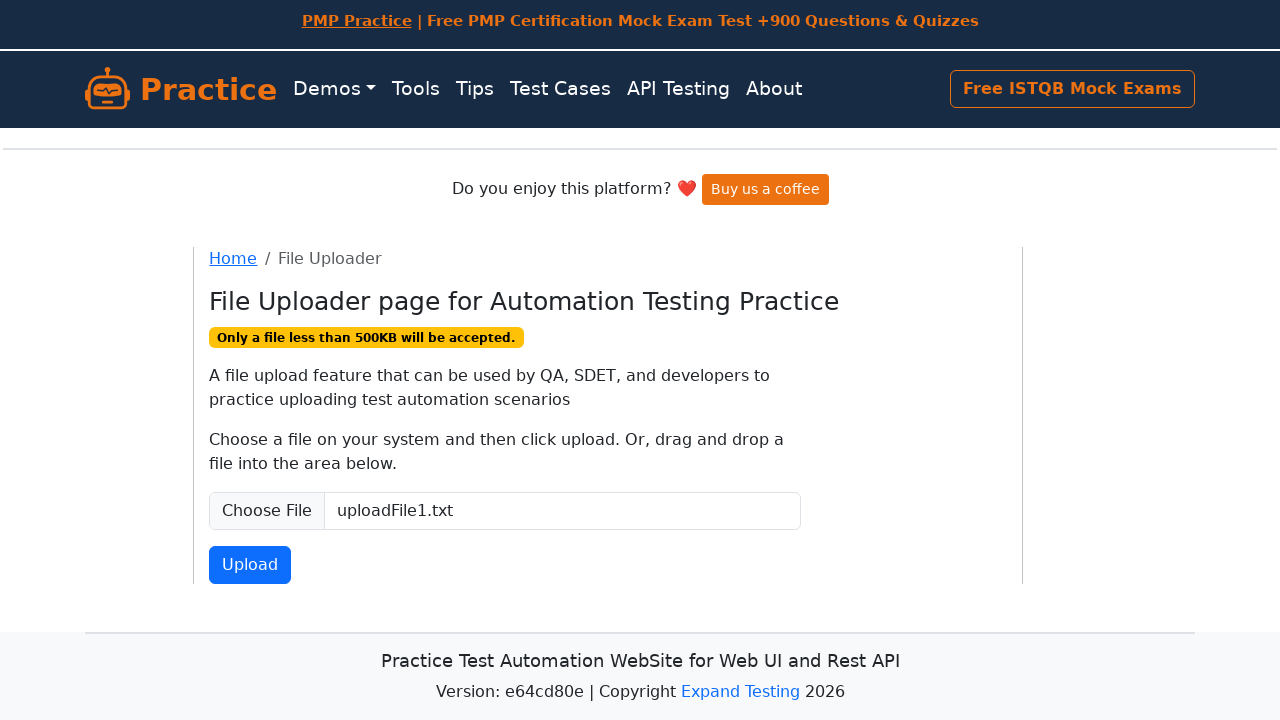

Clicked upload button to submit single file at (250, 565) on button#fileSubmit
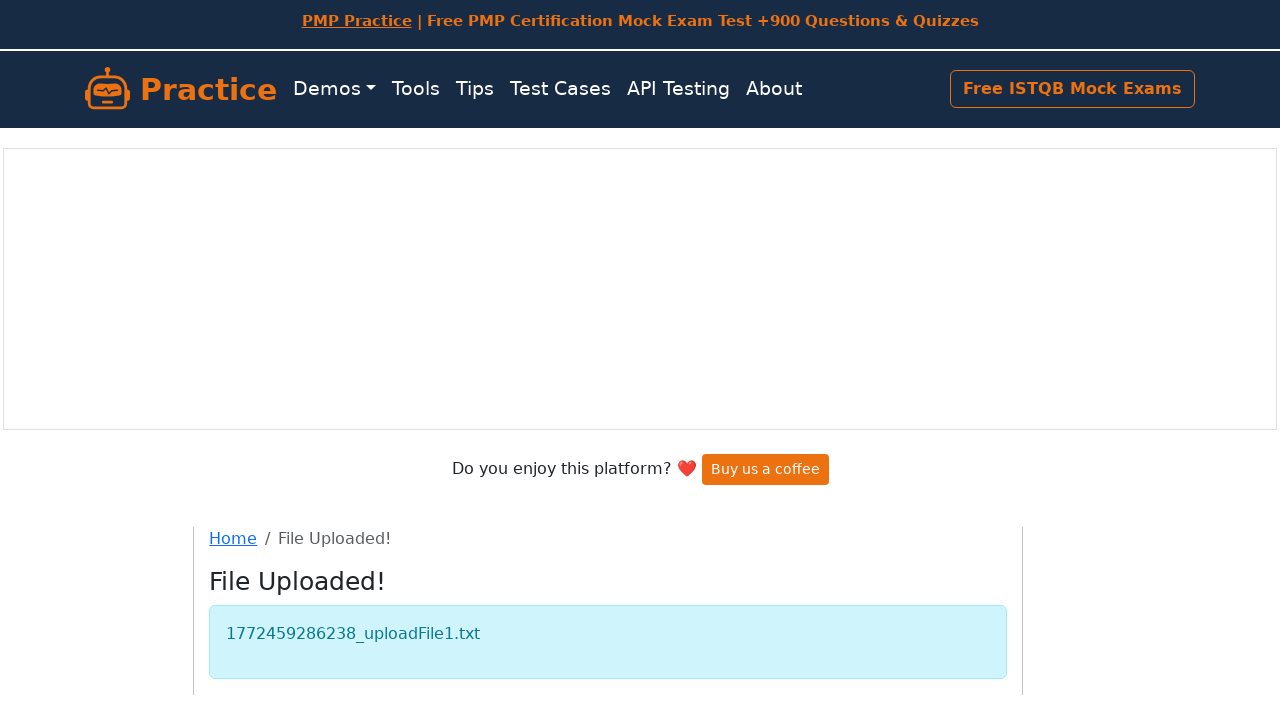

Waited for upload confirmation - uploaded files div appeared
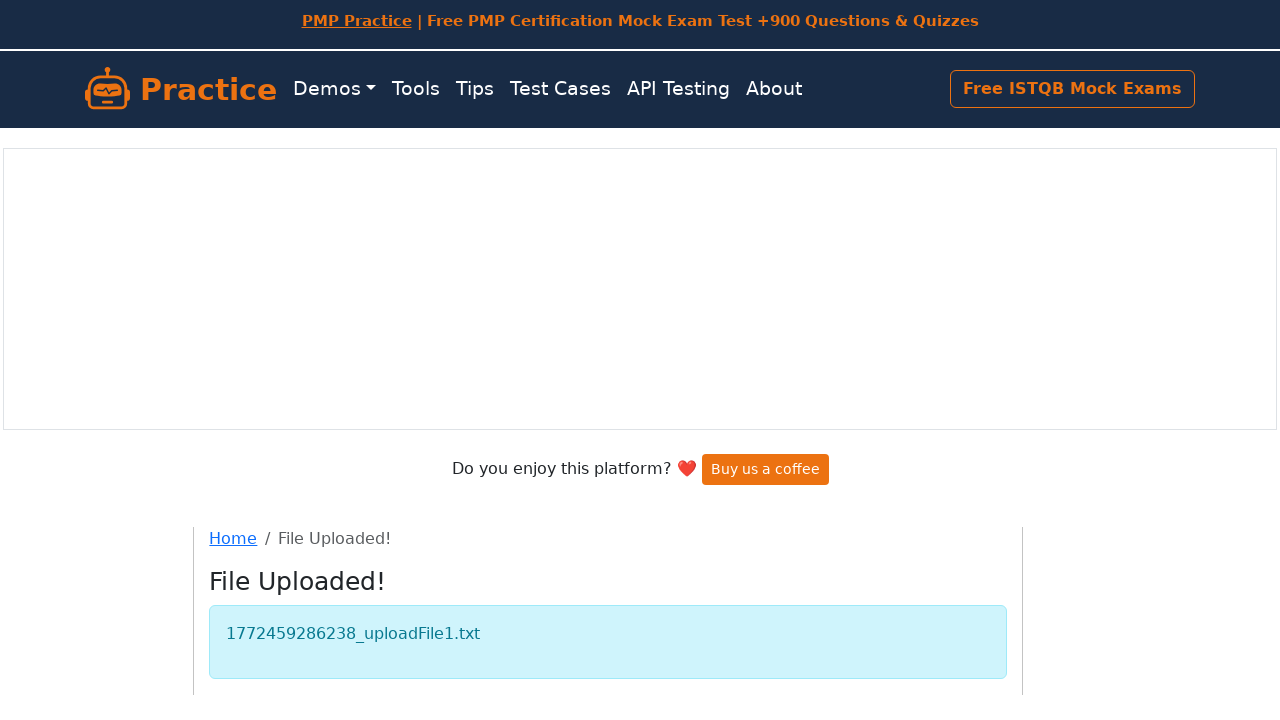

Verified upload was successful: 
        1772459286238_uploadFile1.txt
      
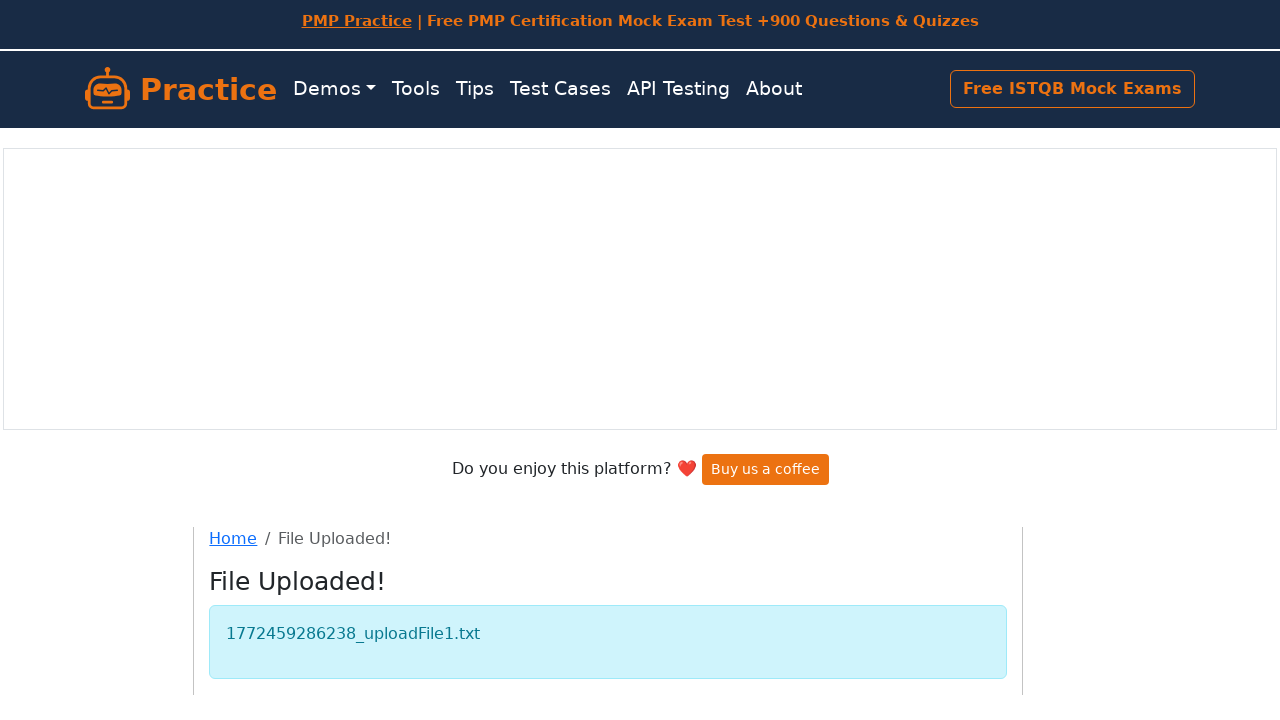

Navigated back to file upload page
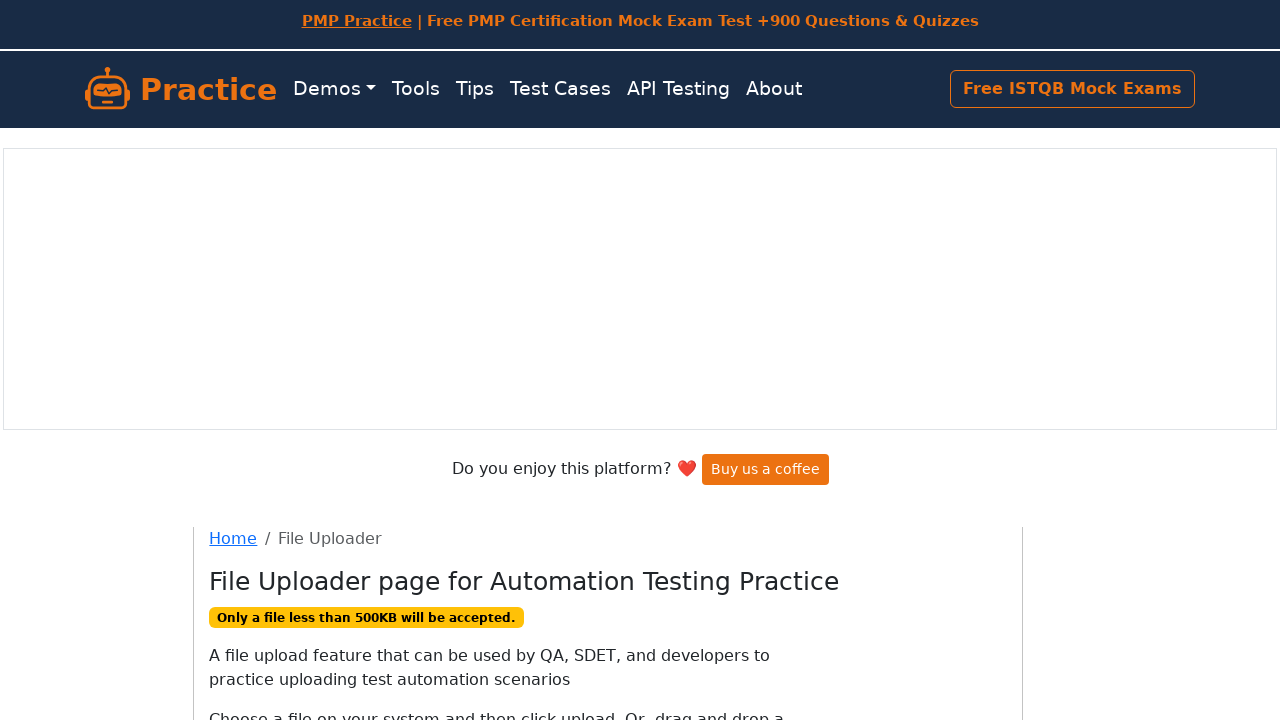

Cleared previously selected file
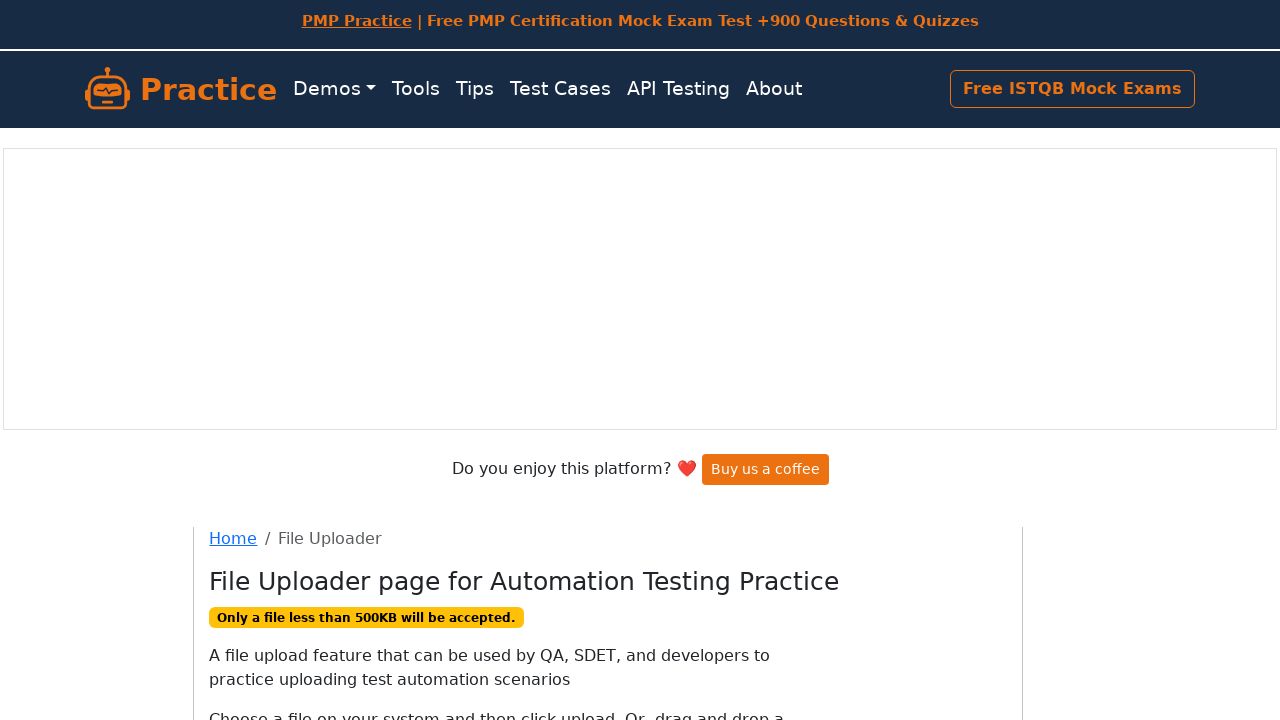

Set input file with test.txt buffer content
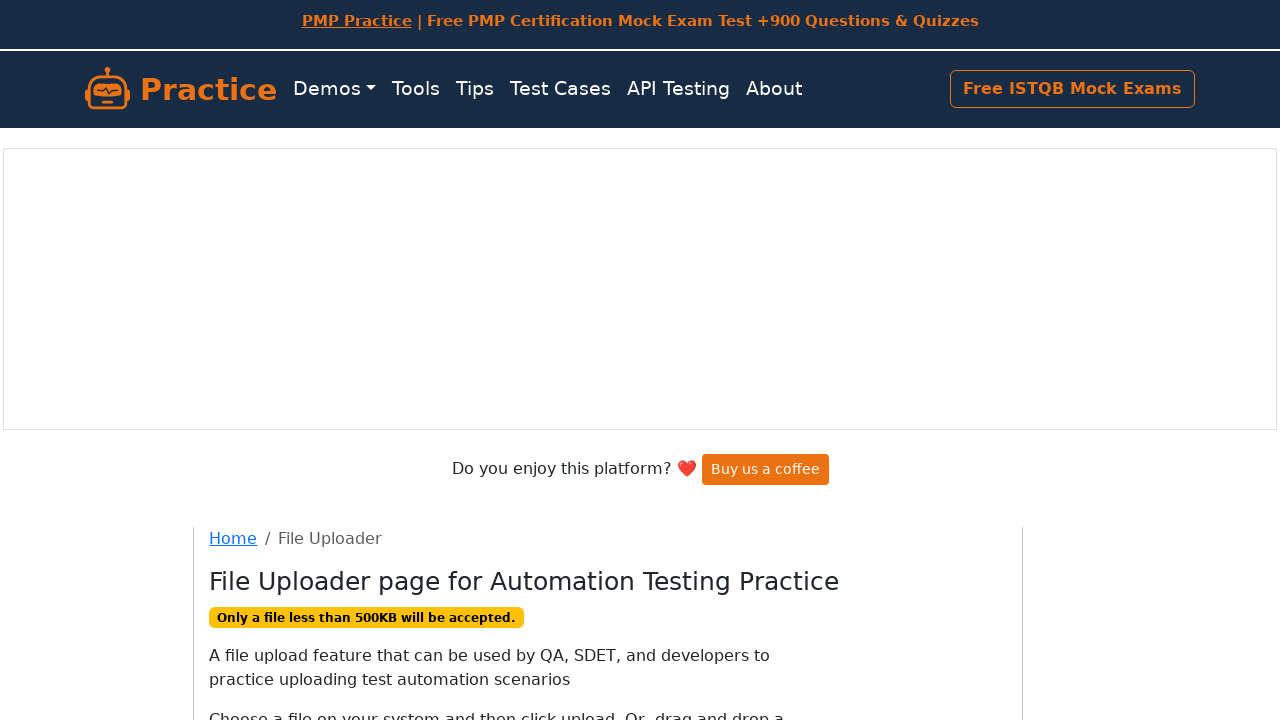

Navigated to multiple file upload page
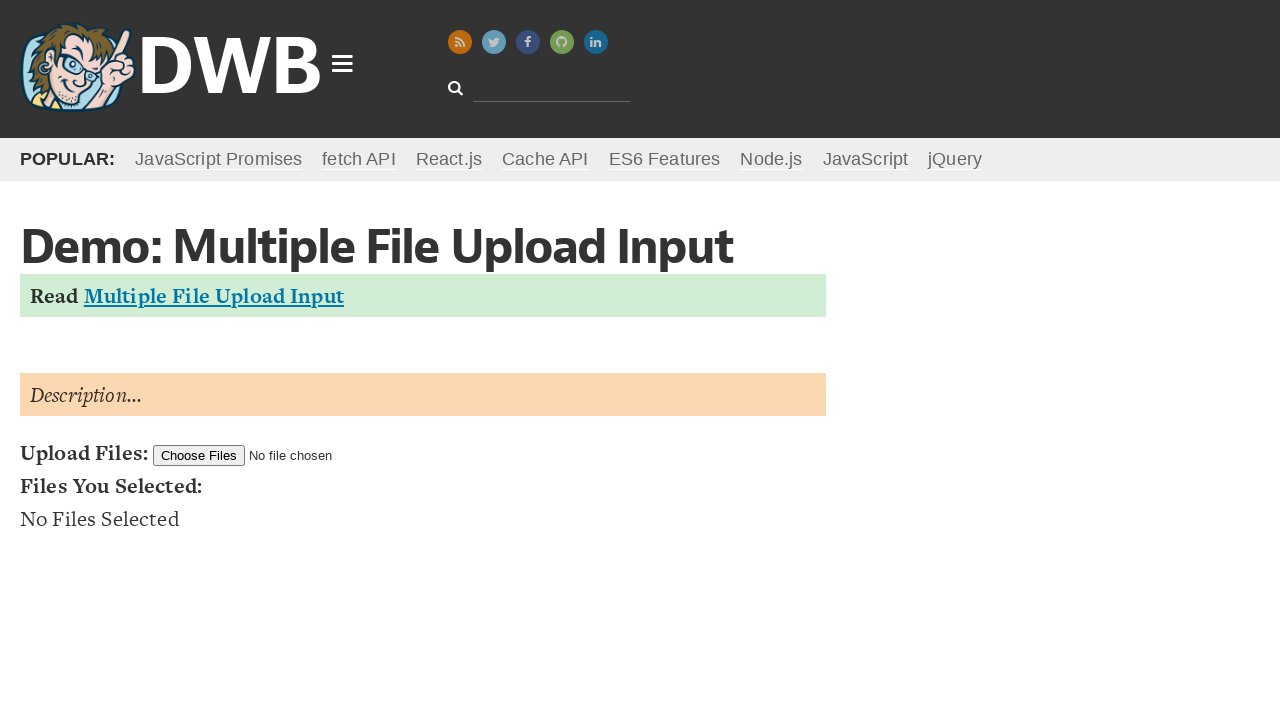

Set multiple input files: a.txt and b.txt
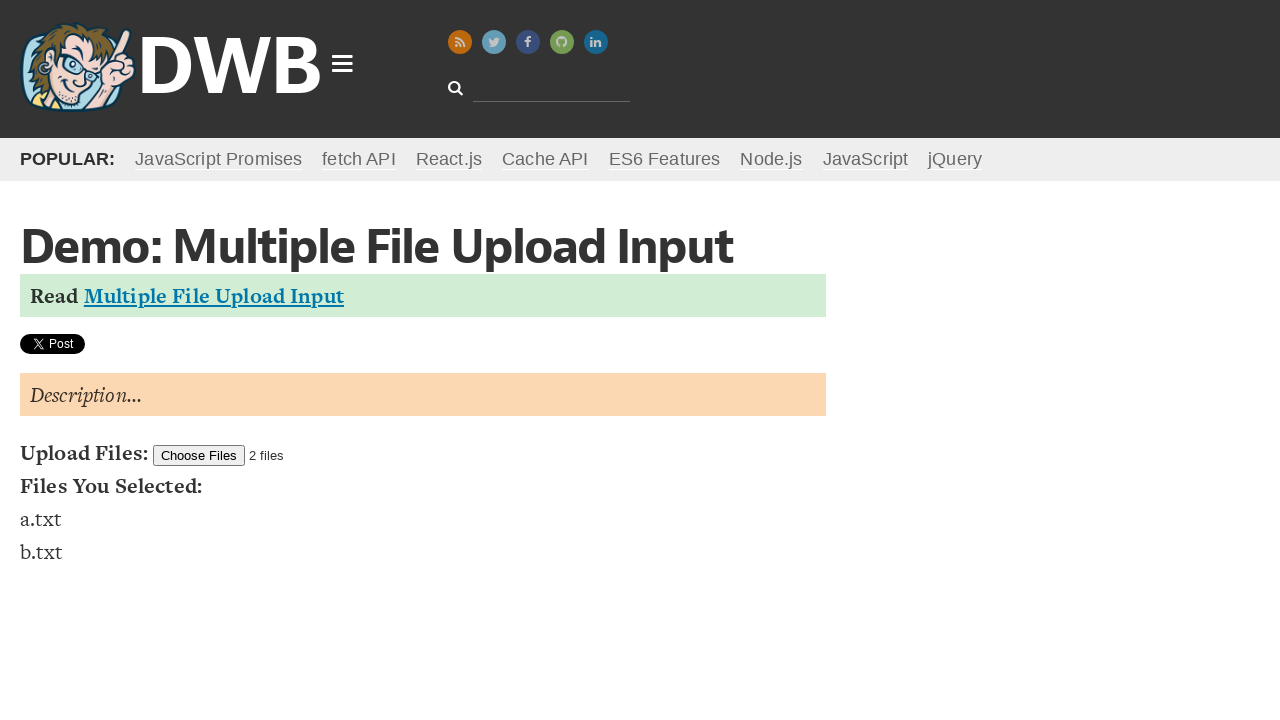

Deselected a.txt, keeping only b.txt selected
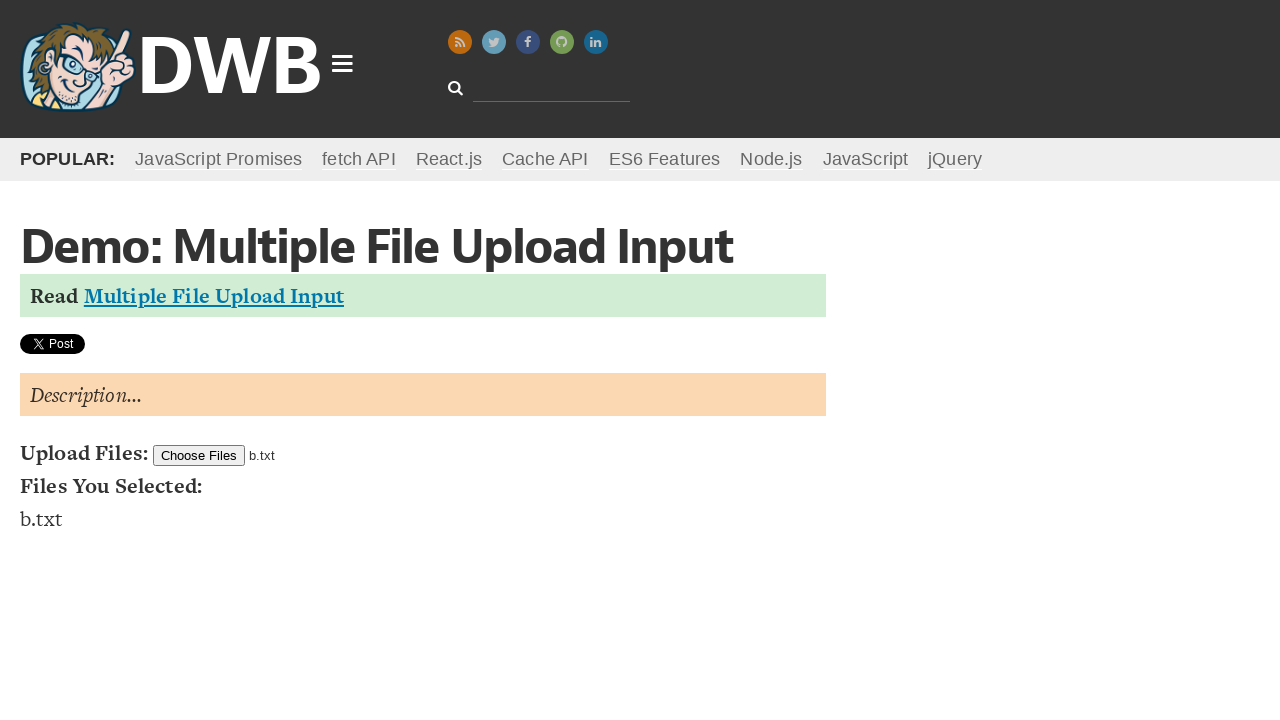

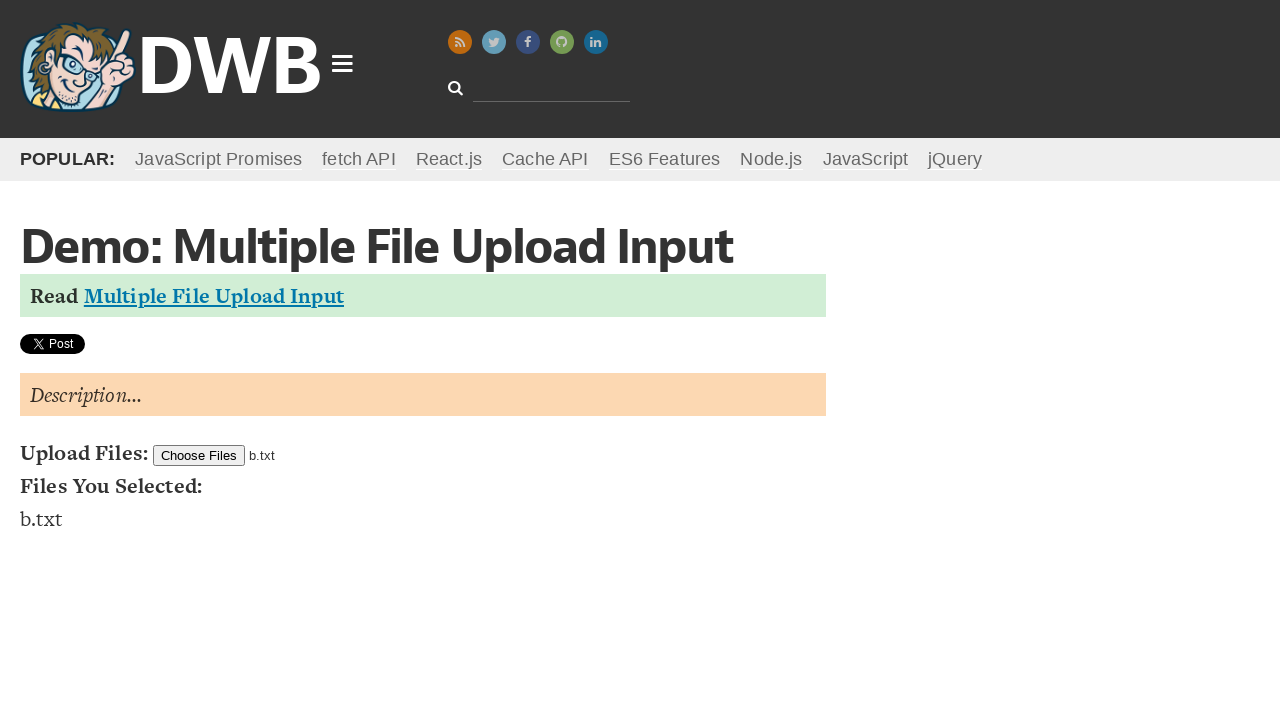